Tests selecting a dropdown option by its visible text and verifies the selection is correct

Starting URL: https://the-internet.herokuapp.com/dropdown

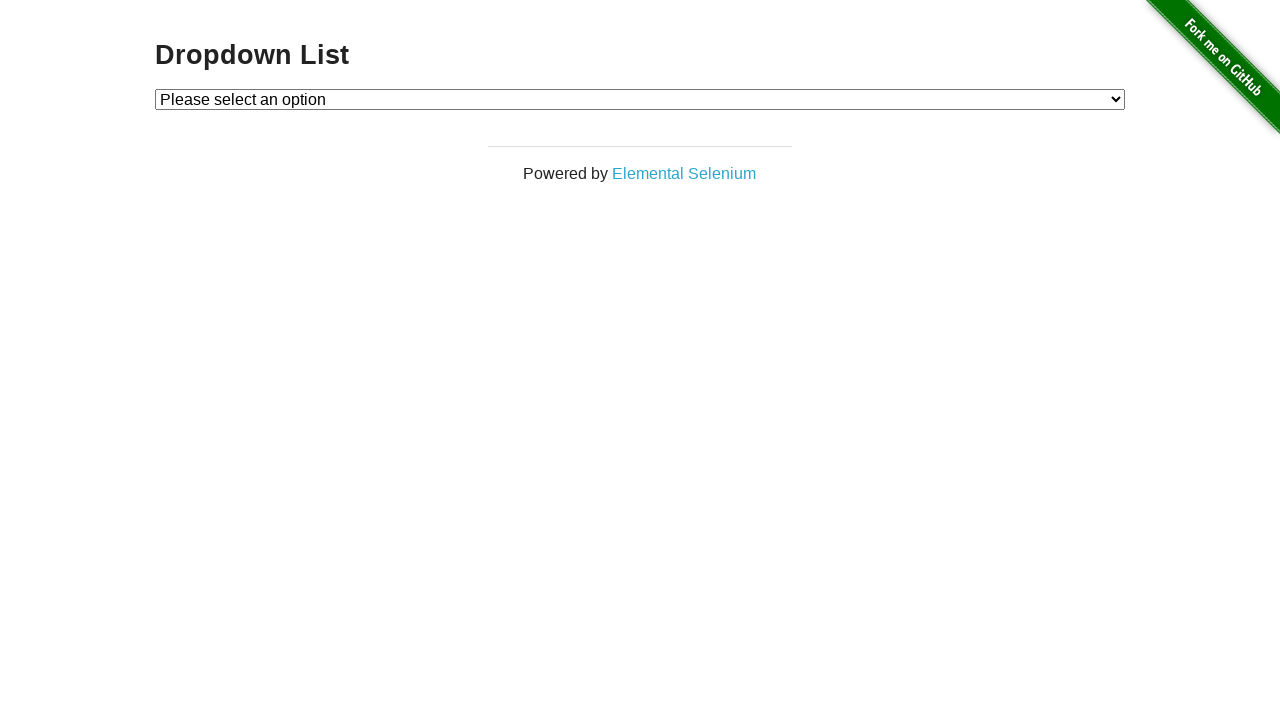

Waited for dropdown element to be present
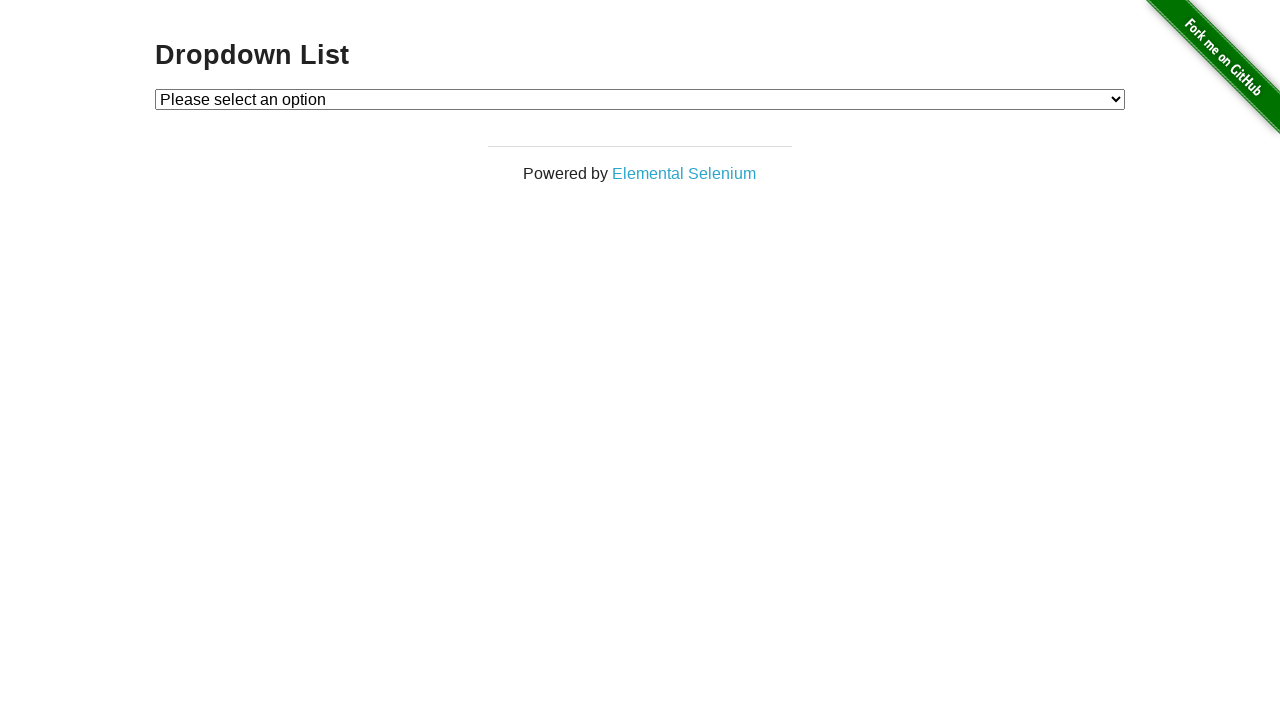

Selected 'Option 2' from dropdown by visible text on #dropdown
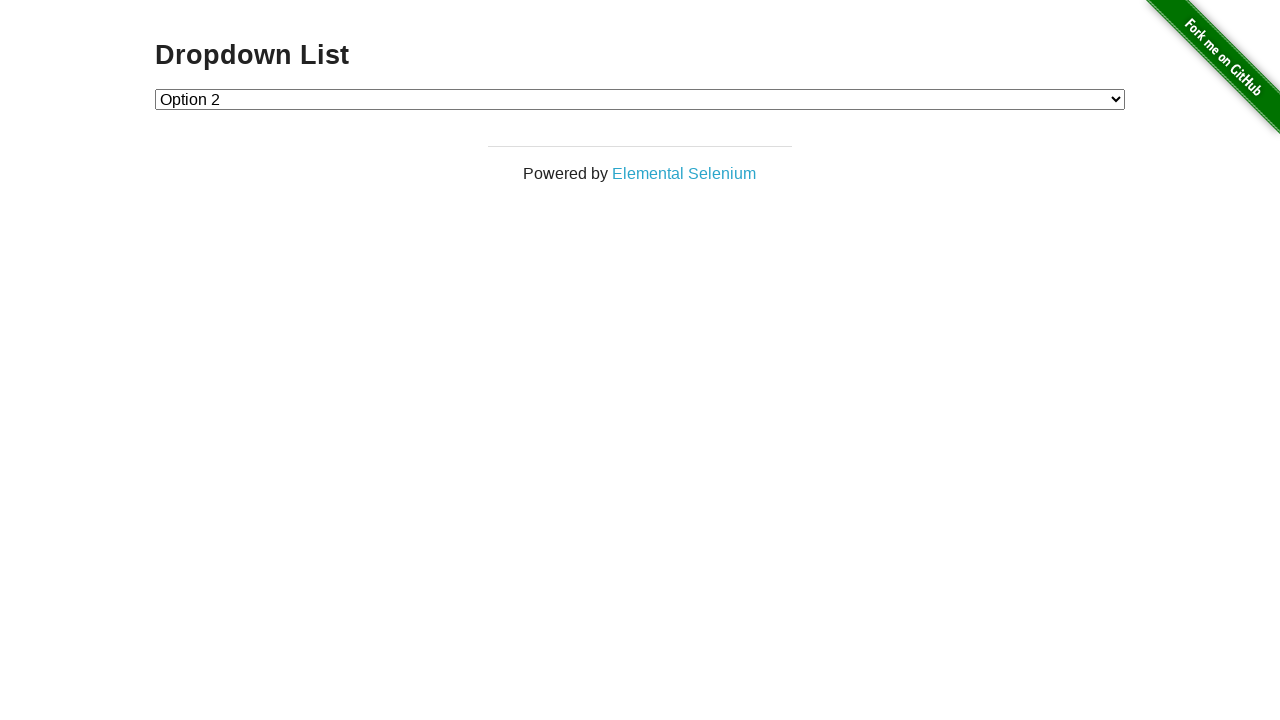

Verified selected option text is 'Option 2'
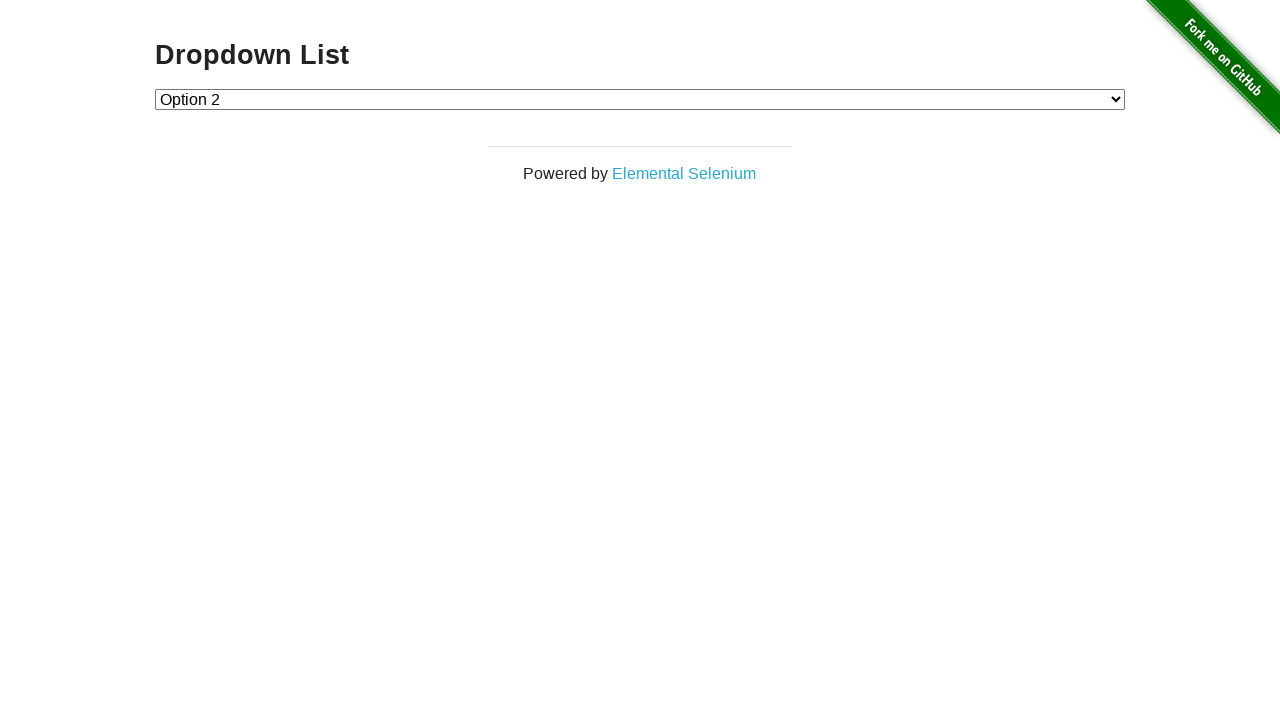

Verified selected option is enabled
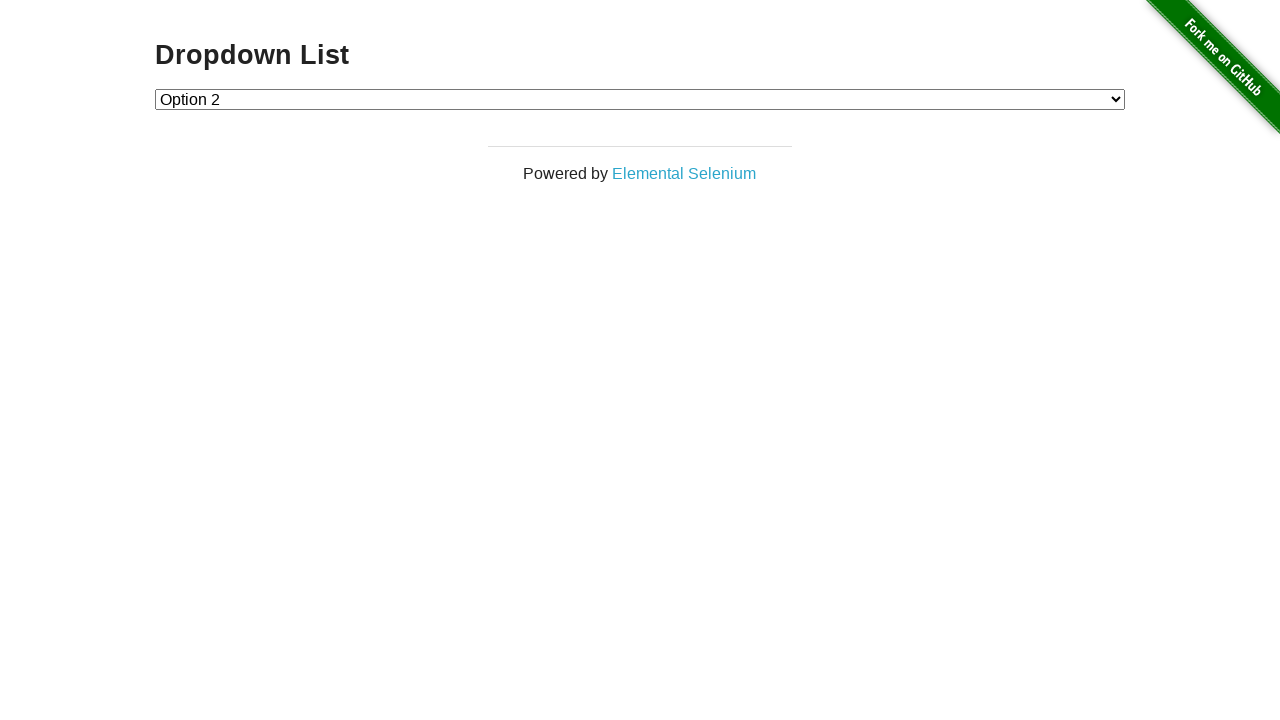

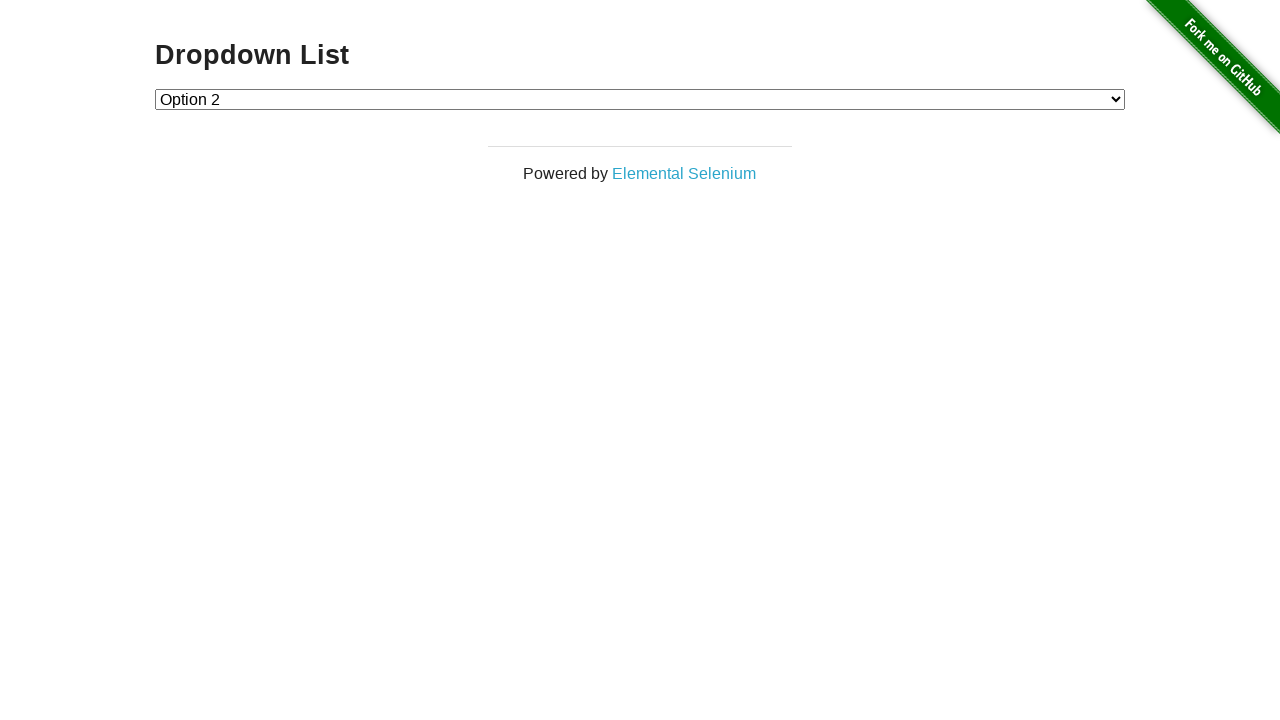